Hovers over the currency picker button and verifies the tooltip hint text appears

Starting URL: https://booking.com

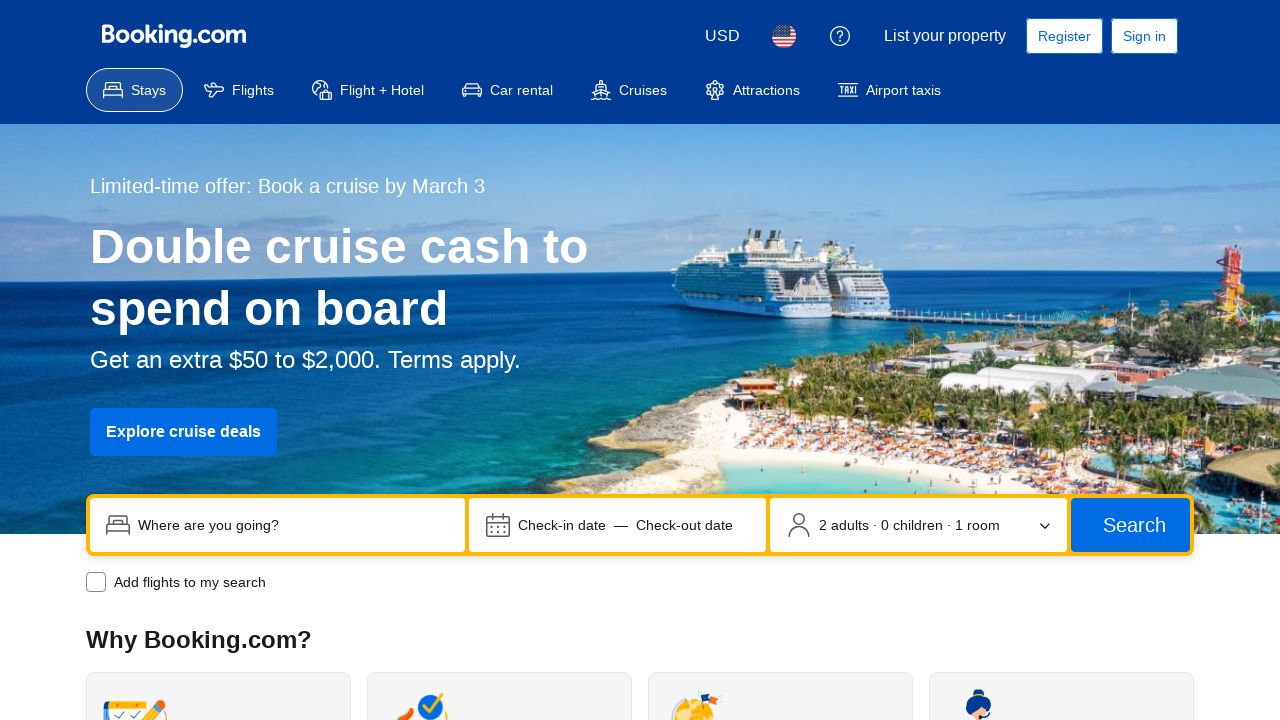

Sign-in alert not present, continued on //button[@aria-label='Dismiss sign-in info.']
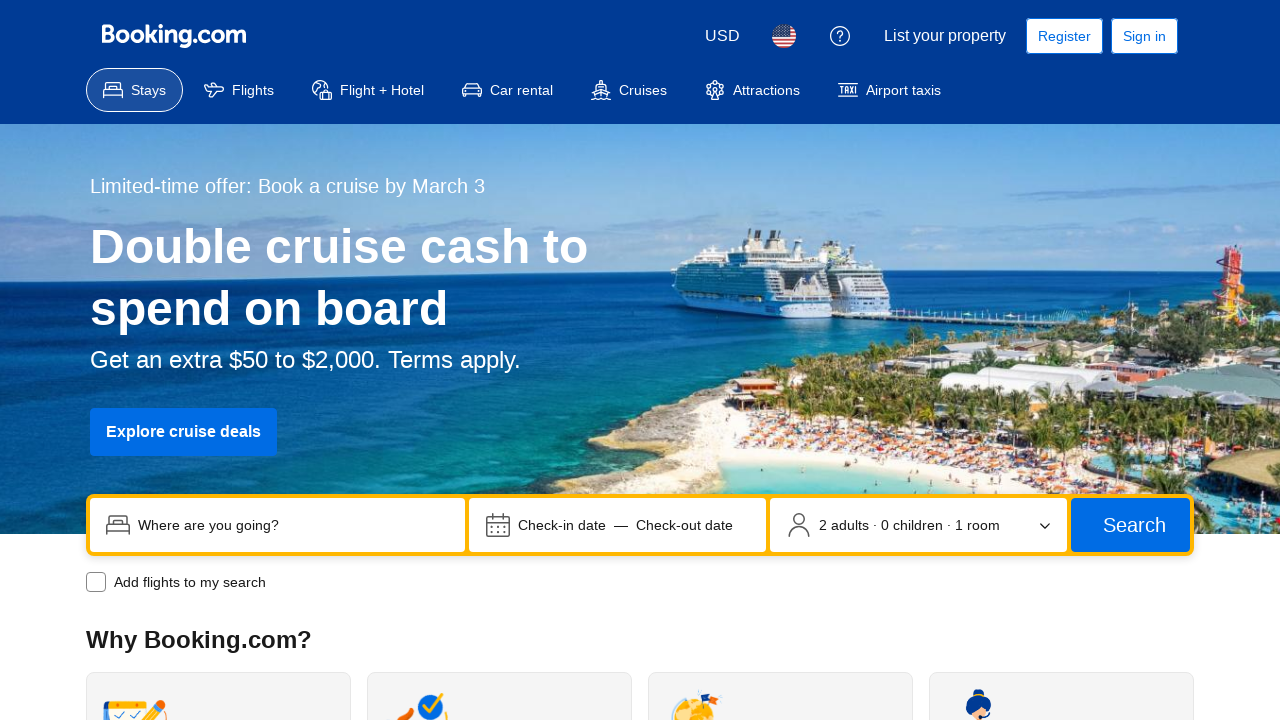

Hovered over currency picker button at (722, 36) on xpath=//button[@data-testid='header-currency-picker-trigger']
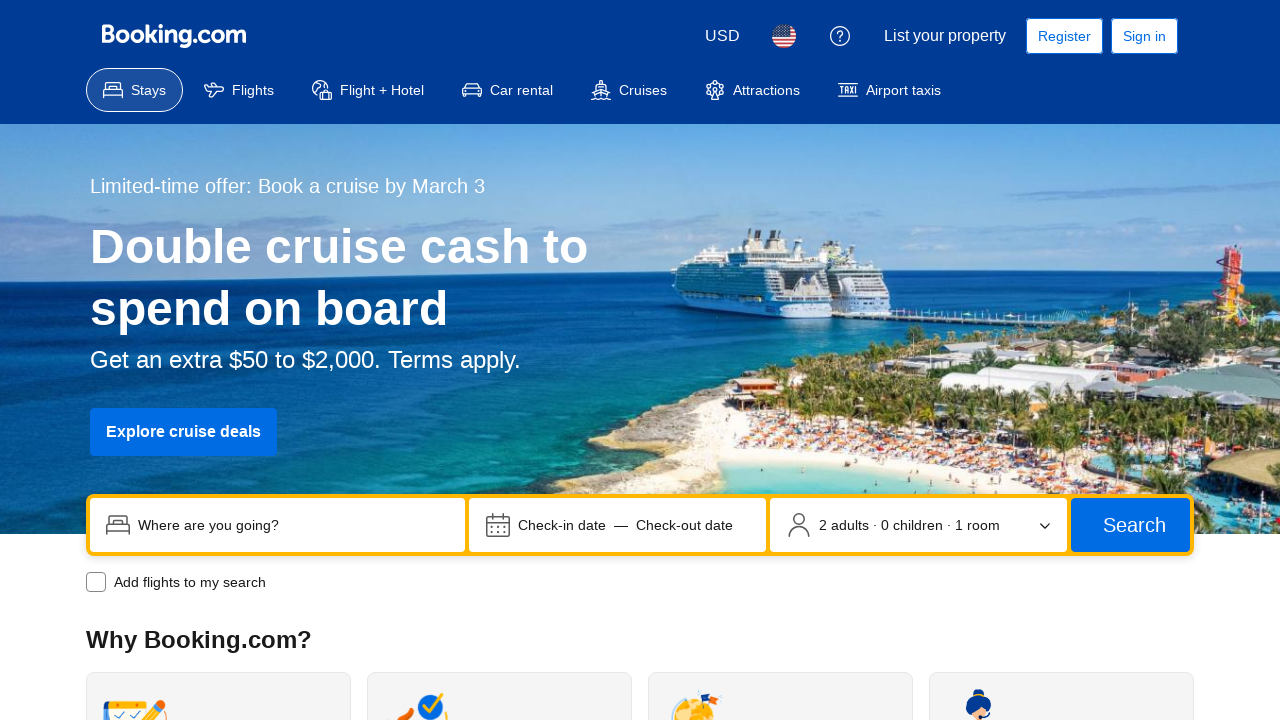

Currency hint tooltip appeared with text 'Select your currency'
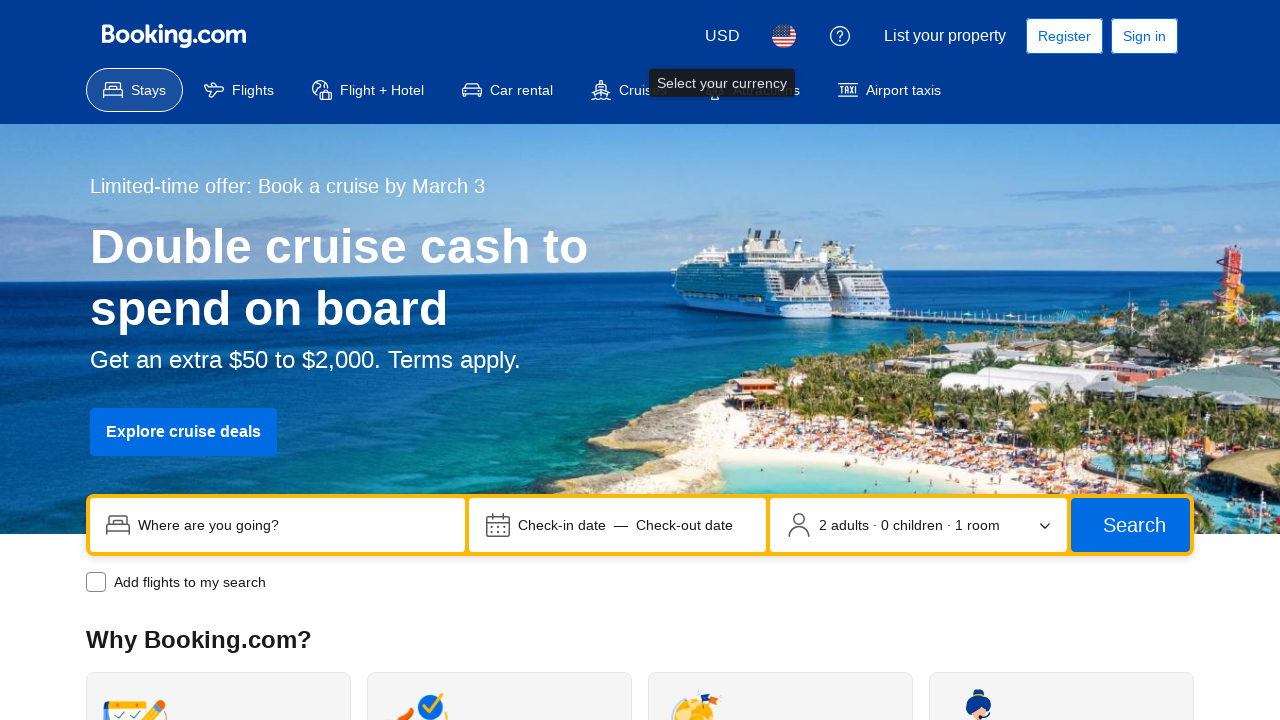

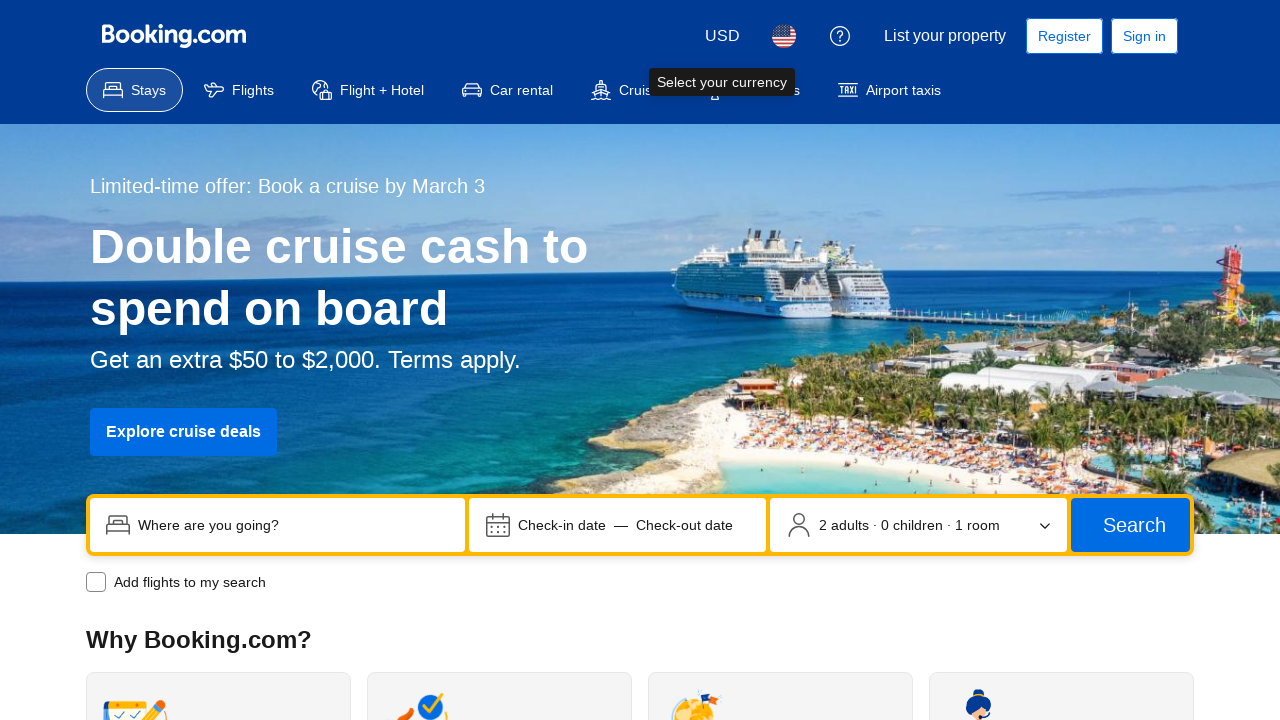